Selects checkboxes in table rows where country is "USA"

Starting URL: https://vins-udemy.s3.amazonaws.com/java/html/java8-stream-table.html

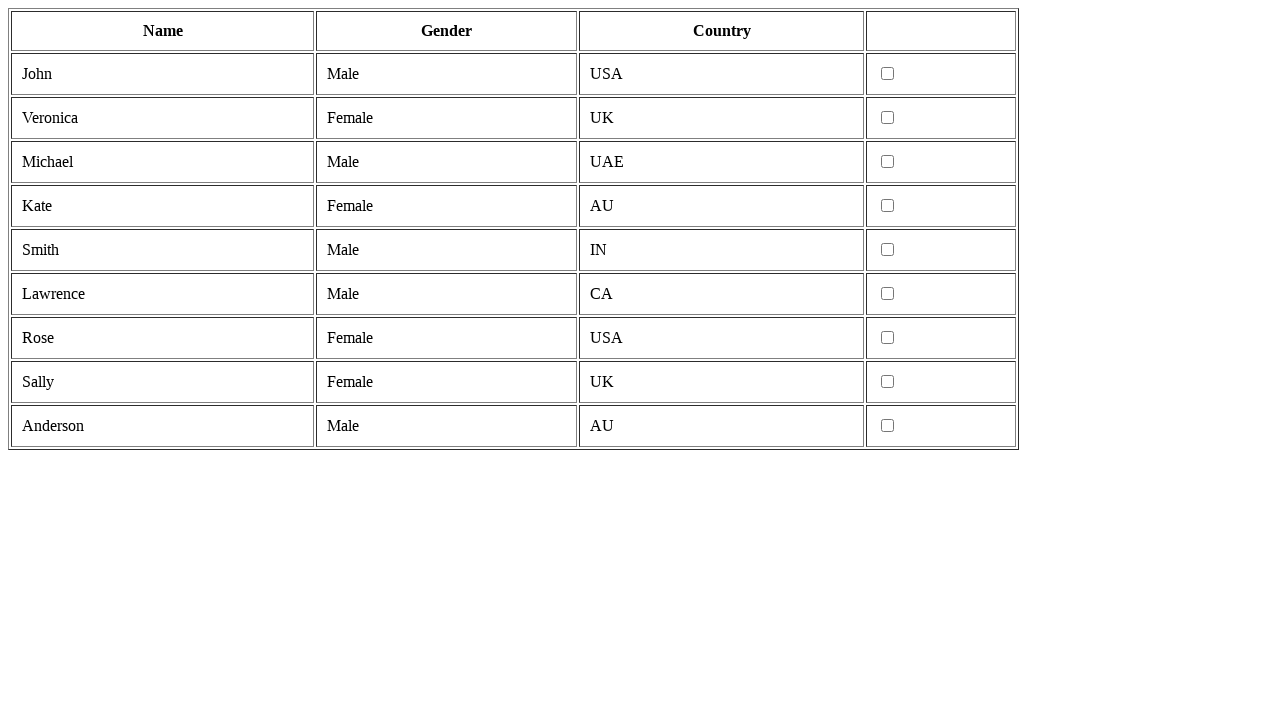

Navigated to the table page
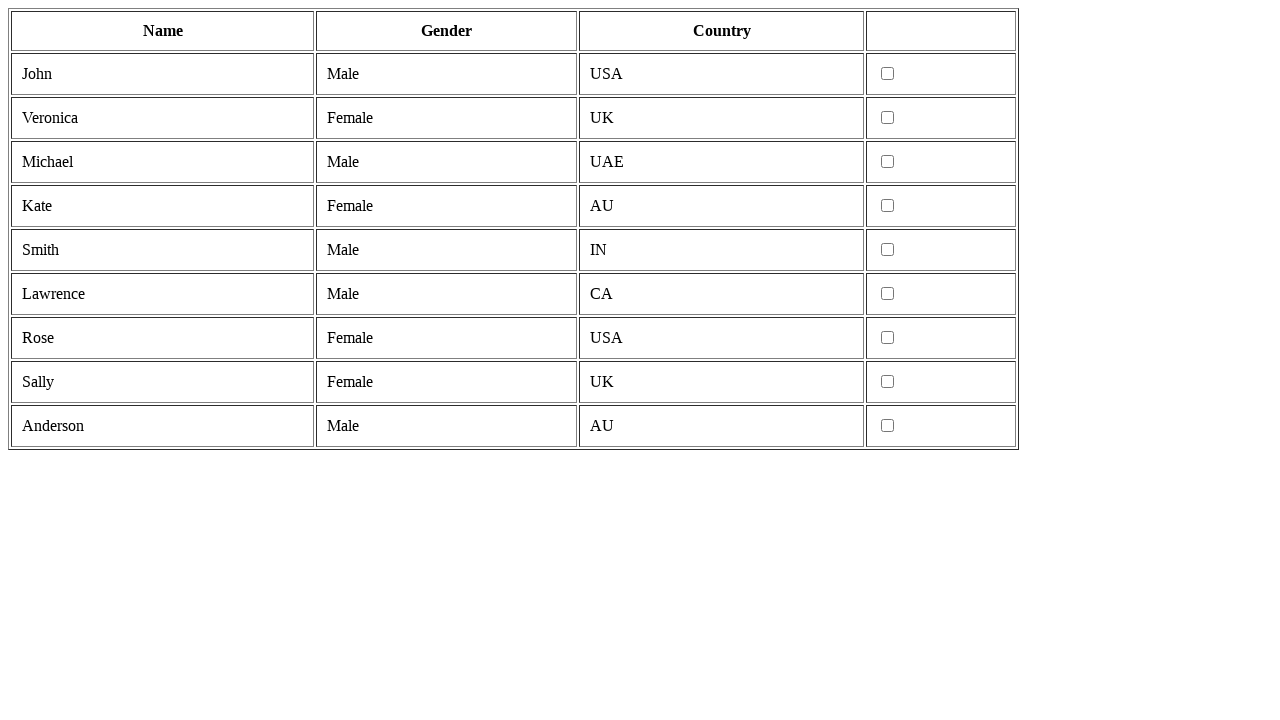

Retrieved all table rows
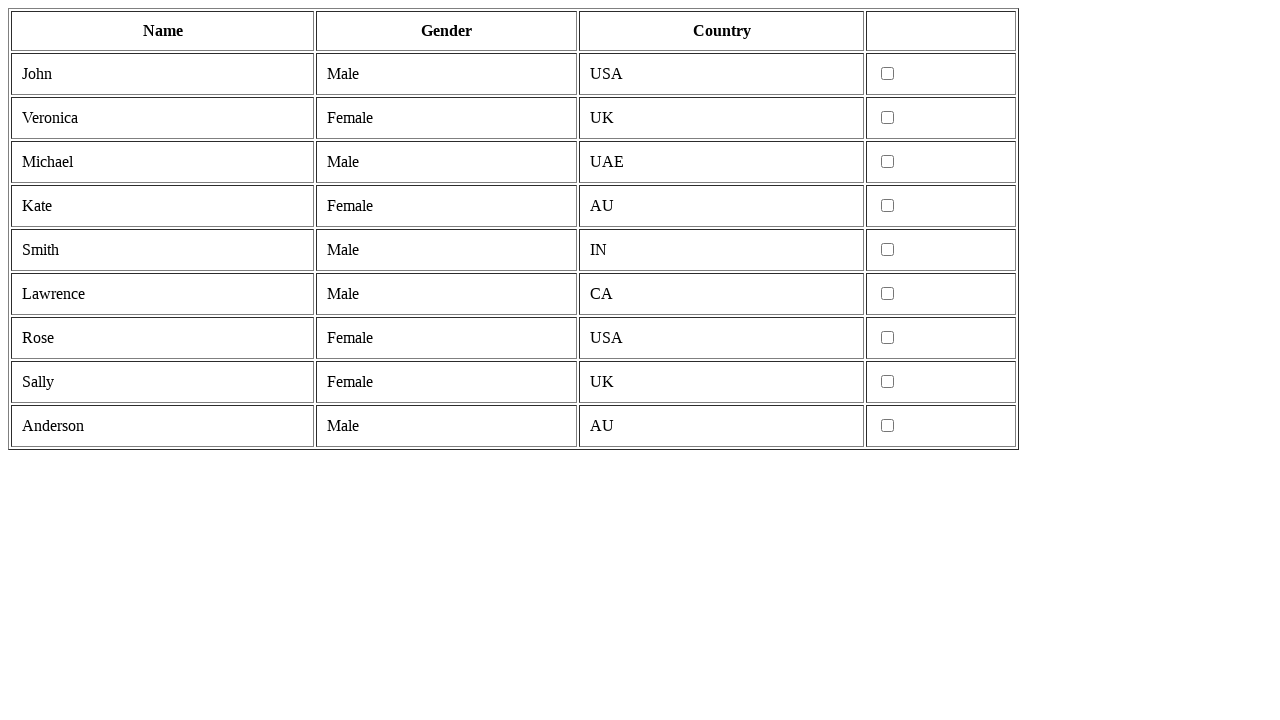

Retrieved cells from table row
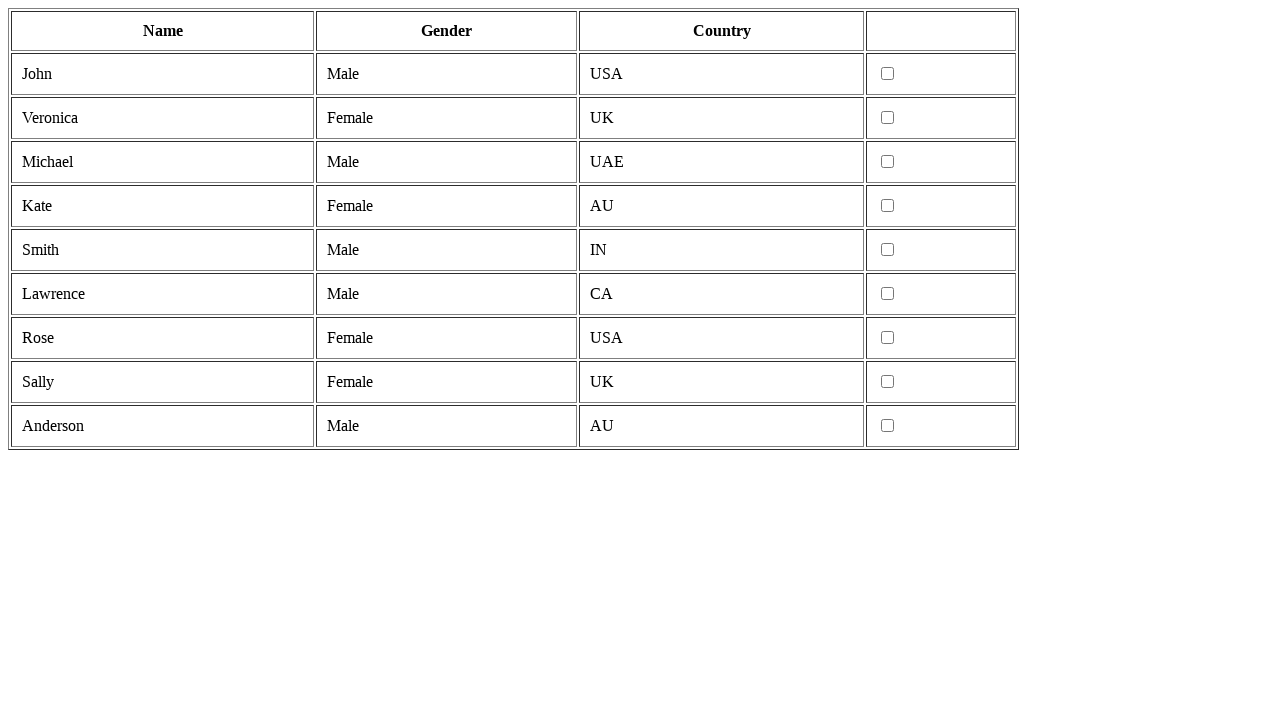

Extracted country text: 'usa'
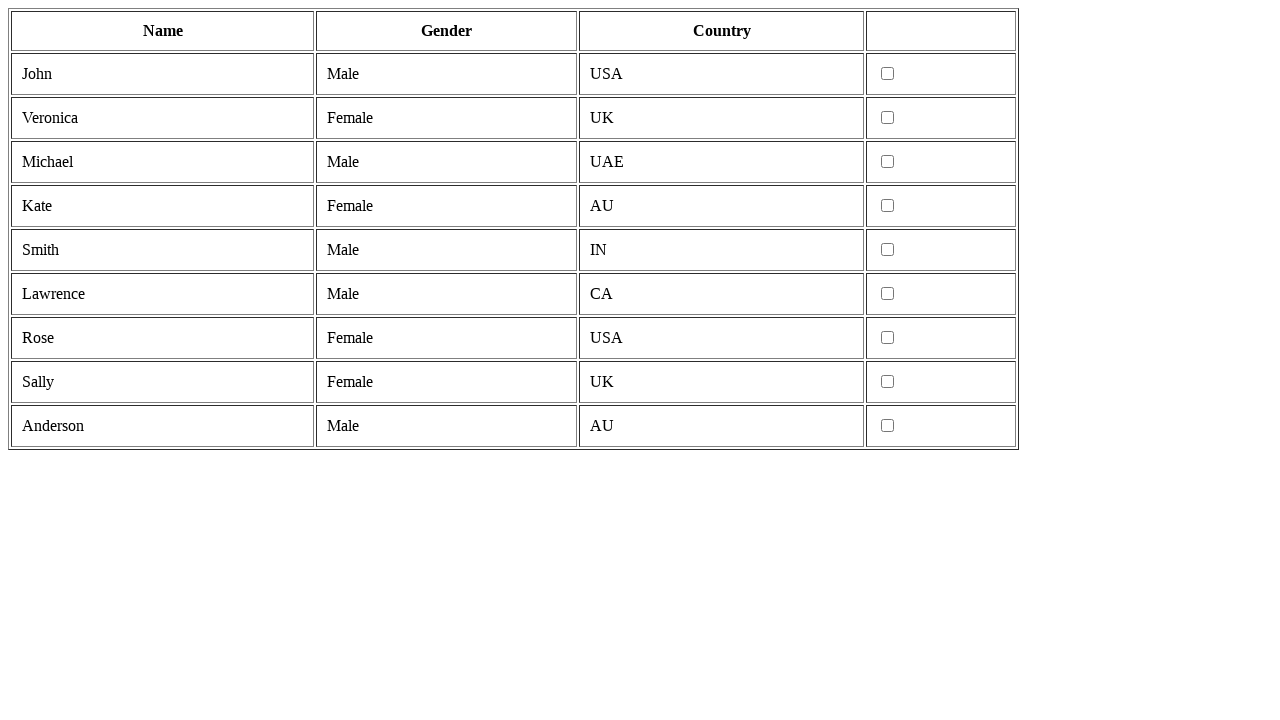

Clicked checkbox for USA row at (888, 74) on tr >> nth=1 >> td >> nth=3 >> input
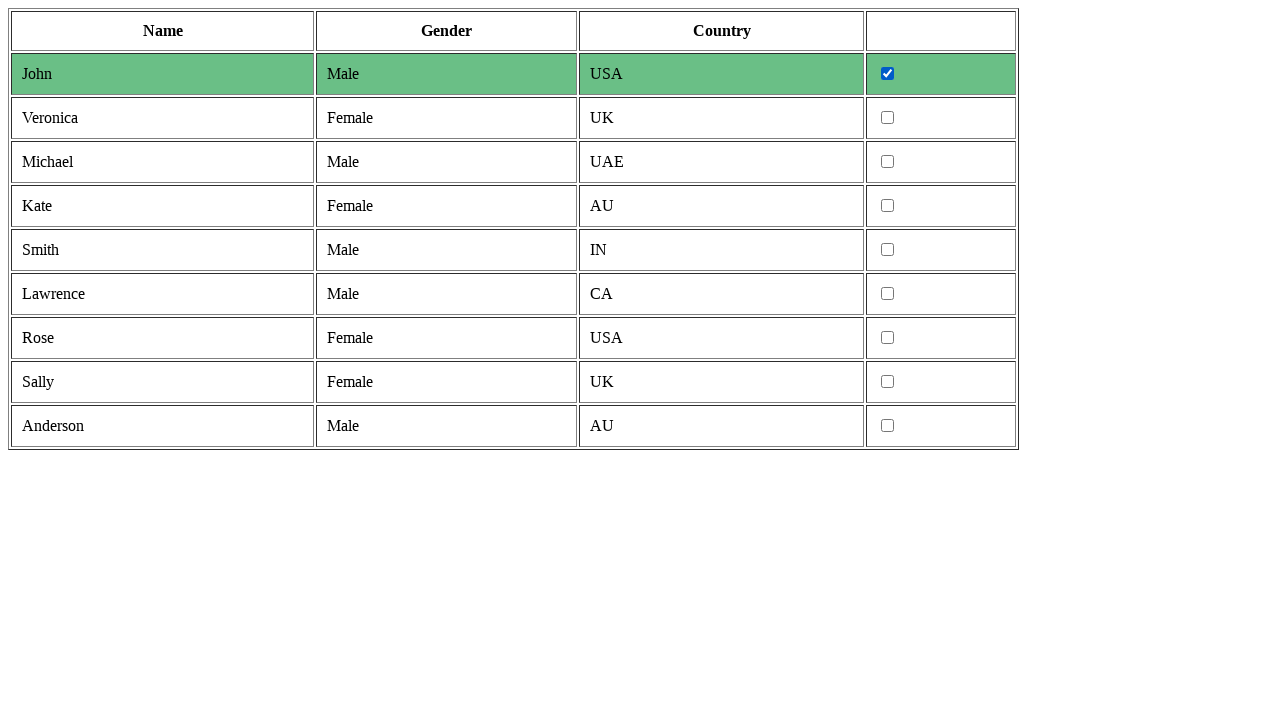

Retrieved cells from table row
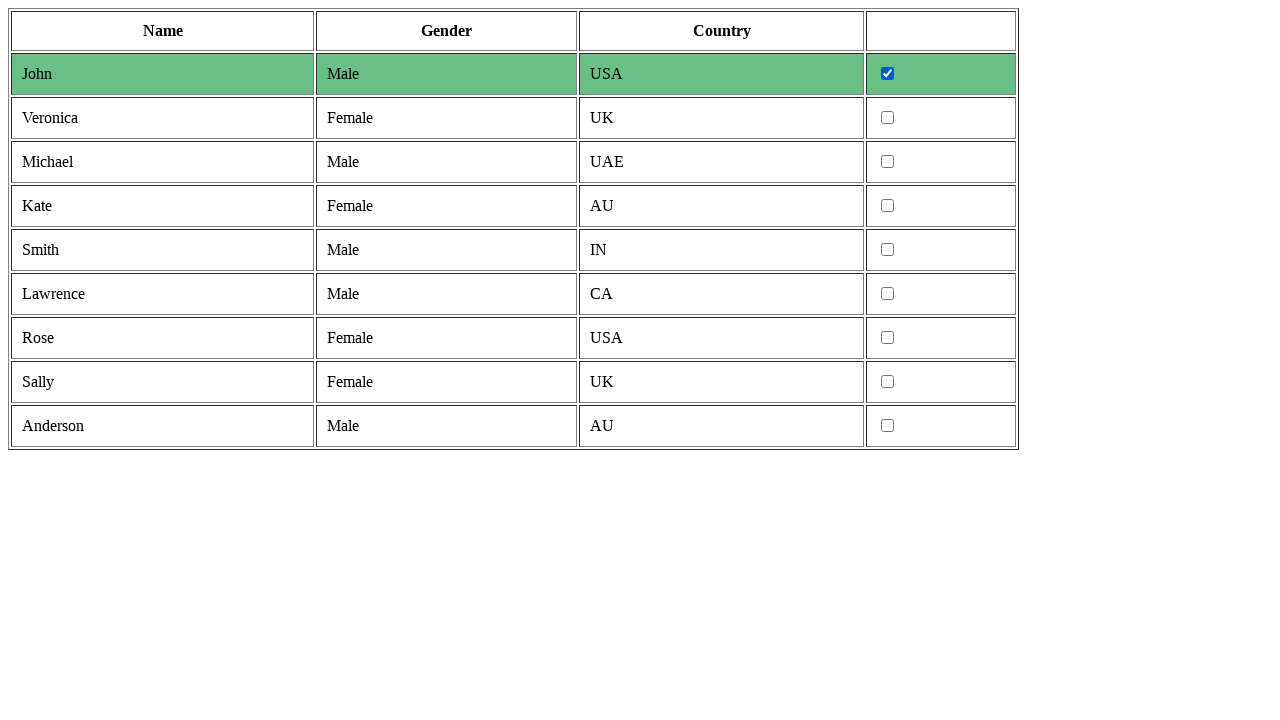

Extracted country text: 'uk'
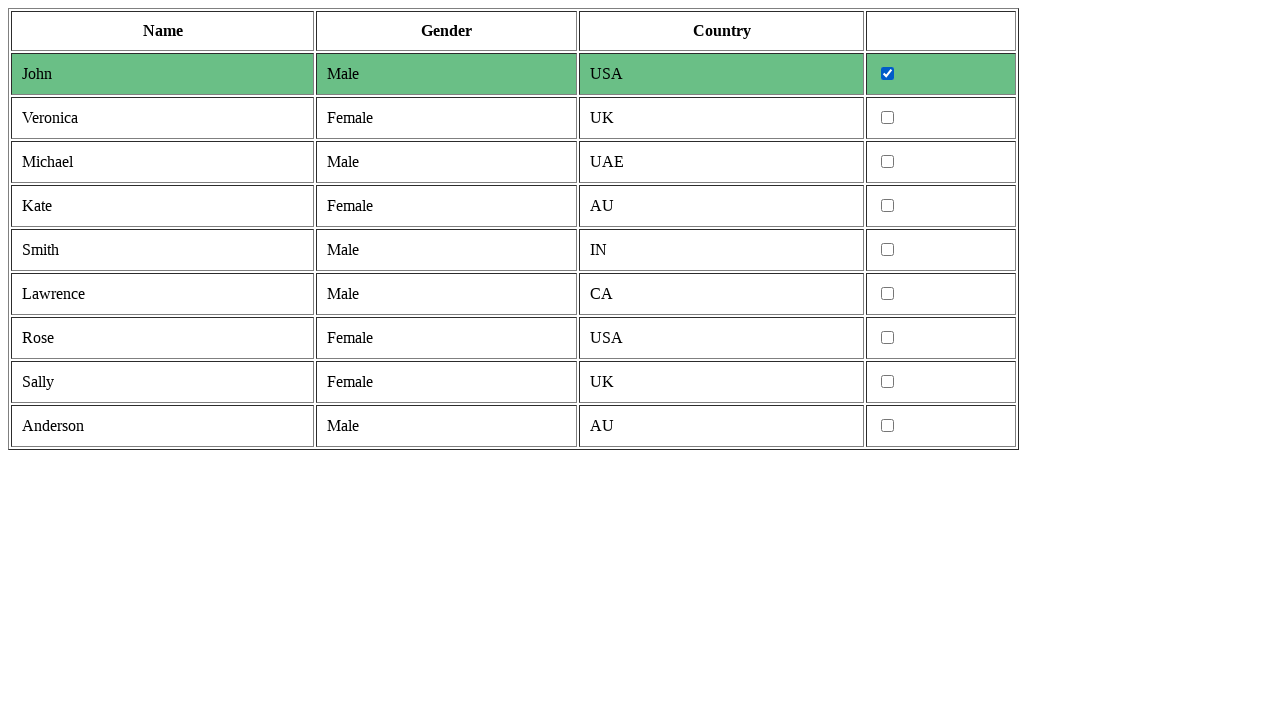

Retrieved cells from table row
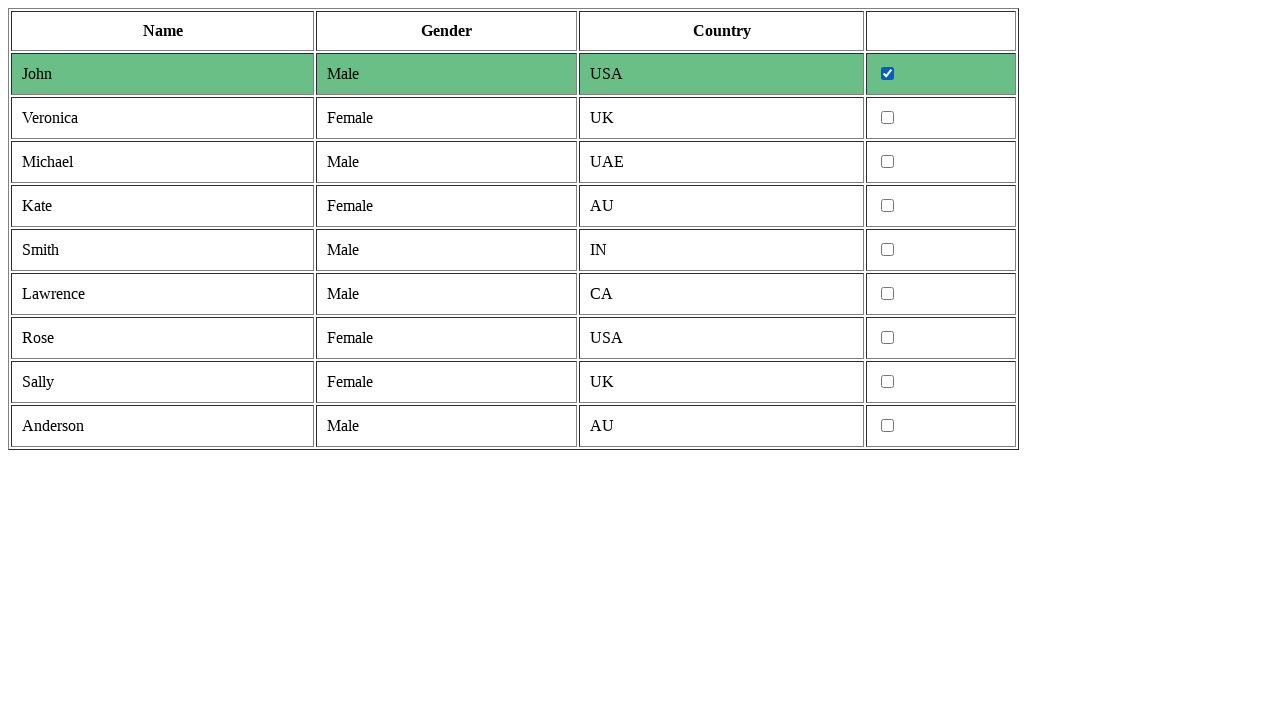

Extracted country text: 'uae'
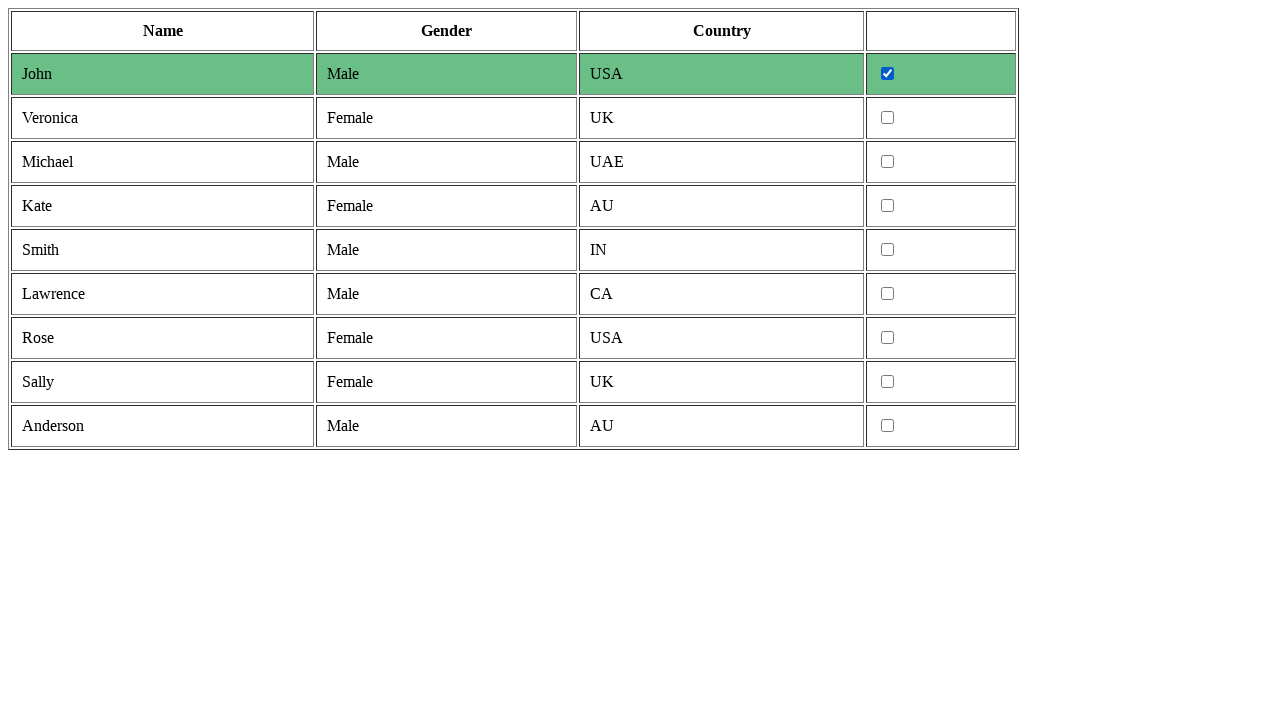

Retrieved cells from table row
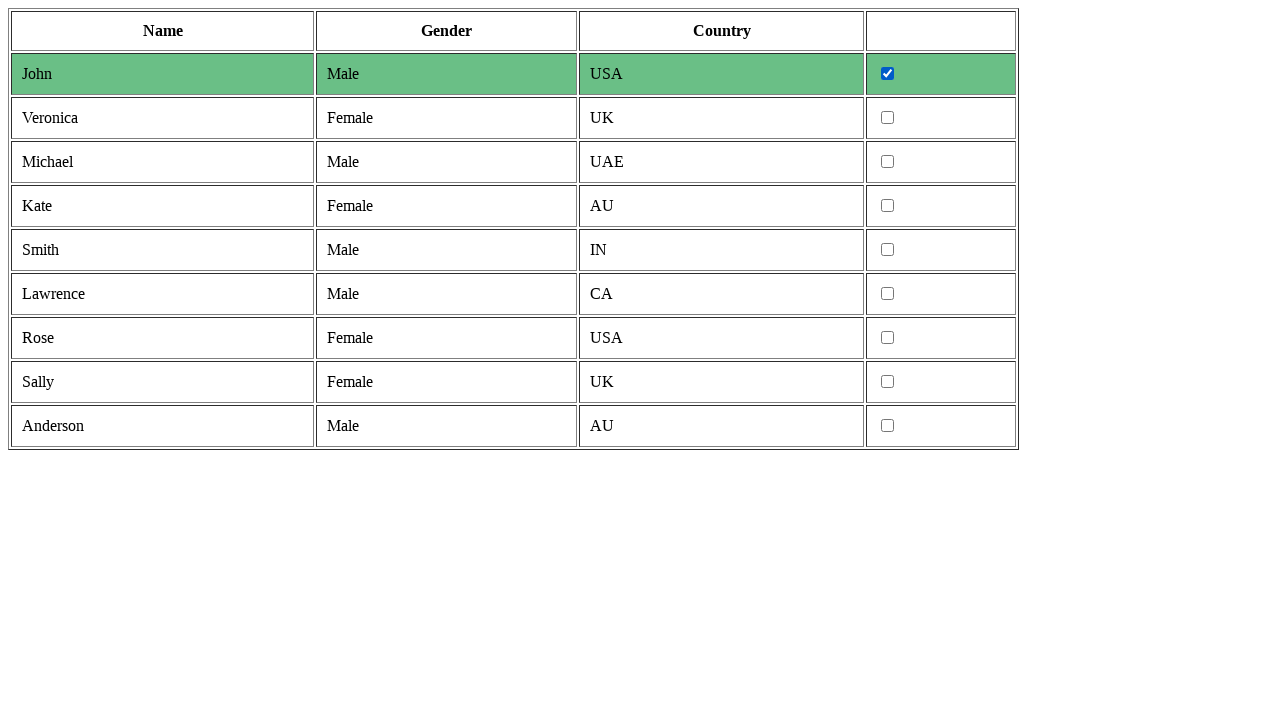

Extracted country text: 'au'
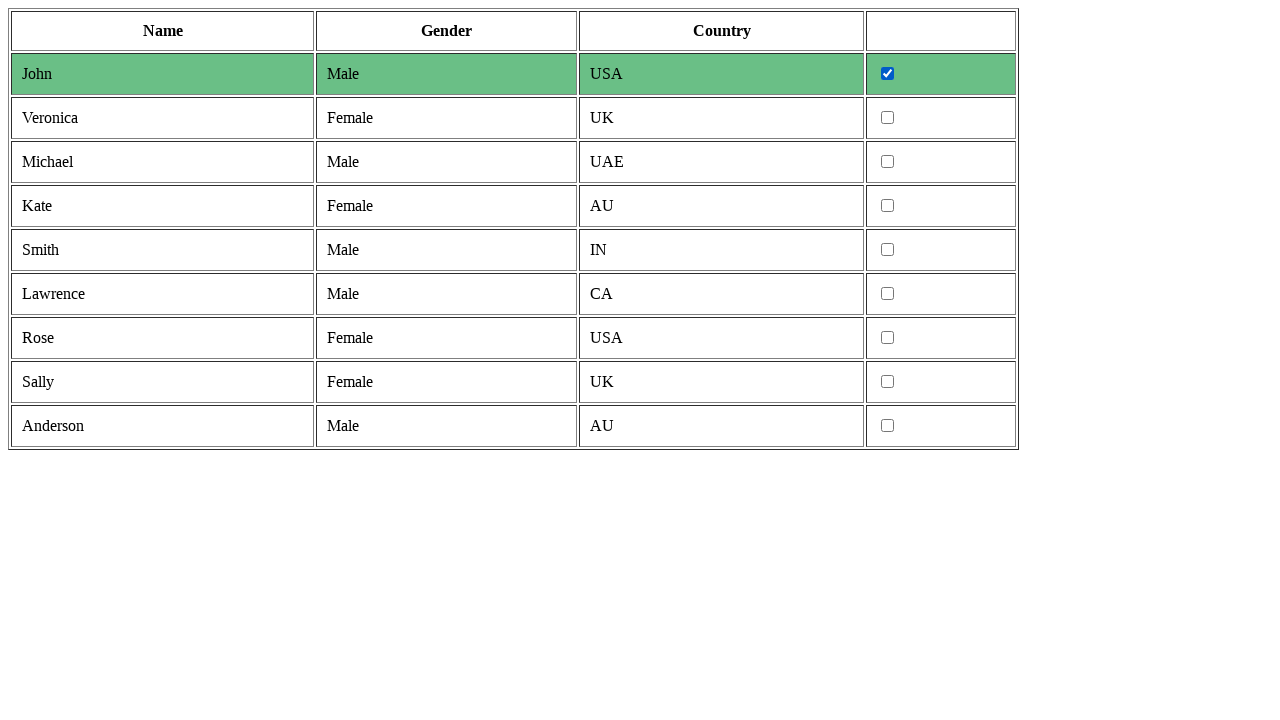

Retrieved cells from table row
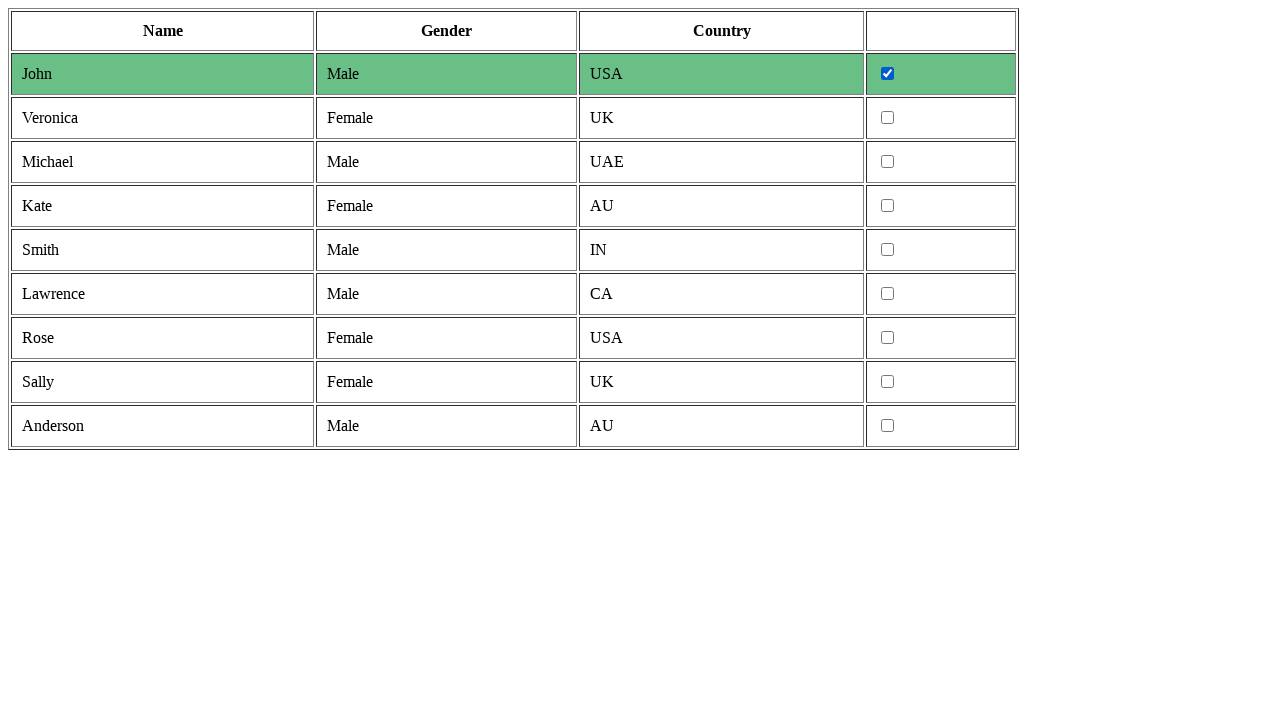

Extracted country text: 'in'
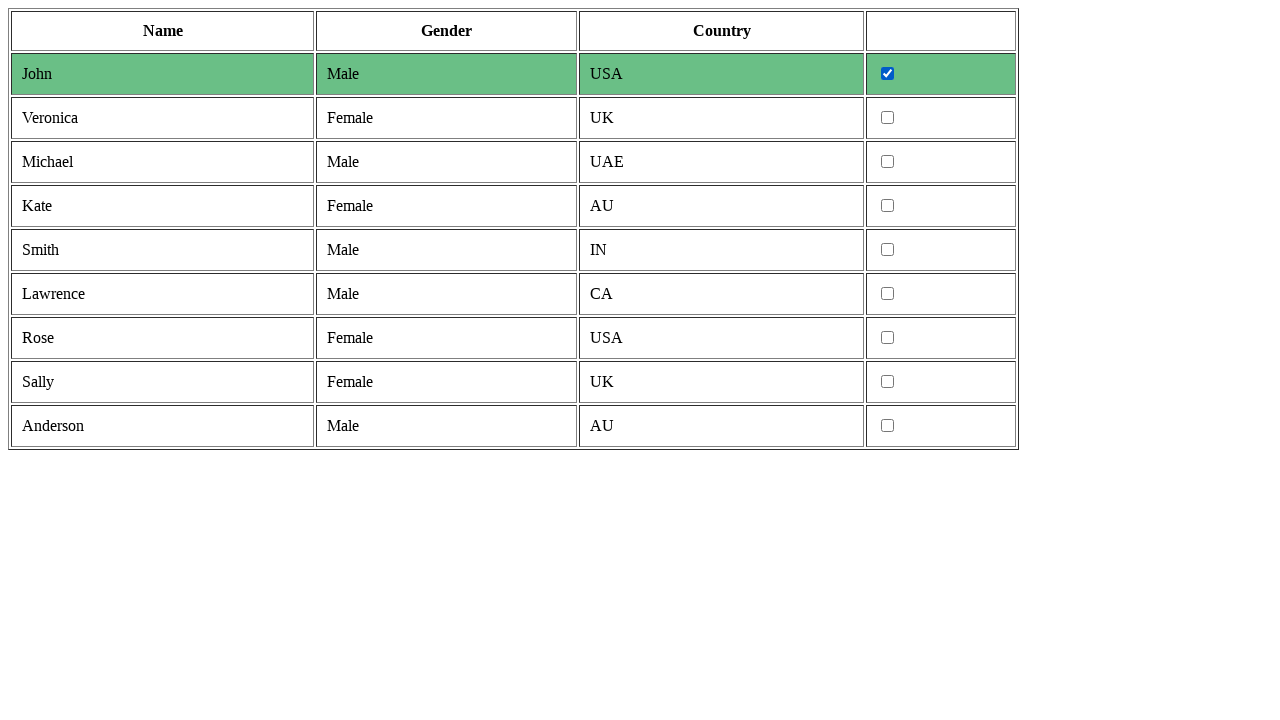

Retrieved cells from table row
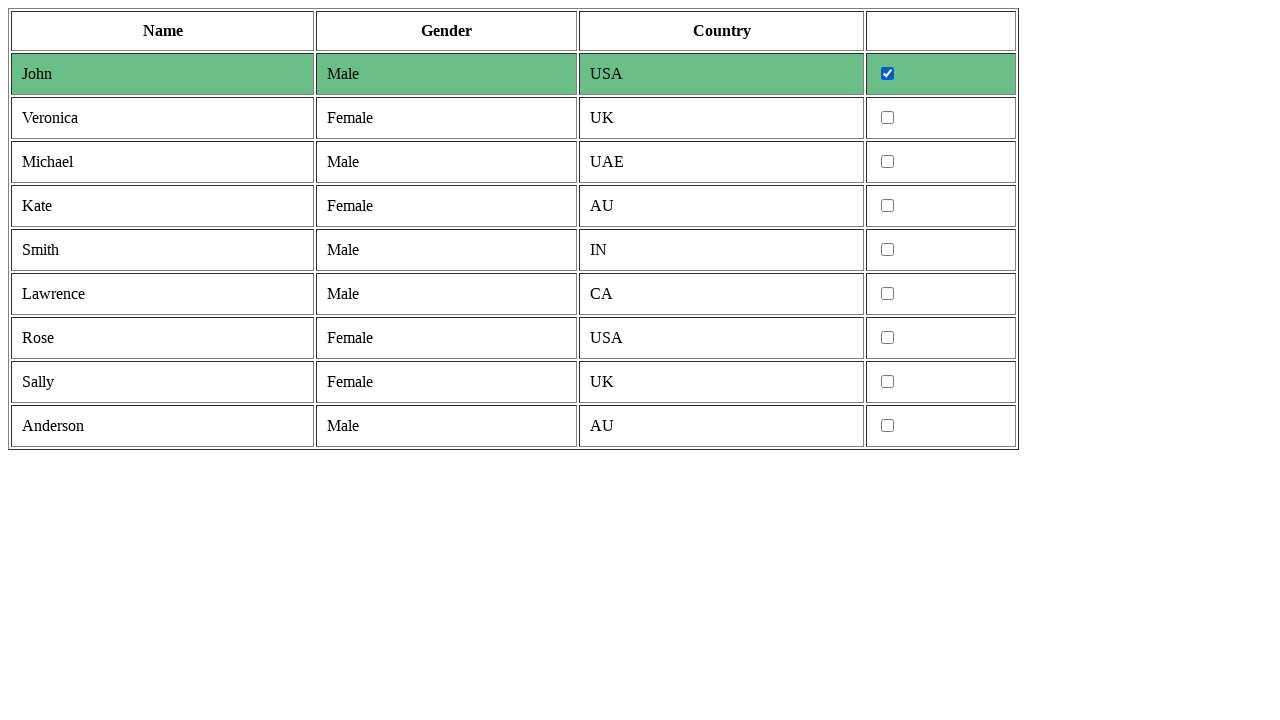

Extracted country text: 'ca'
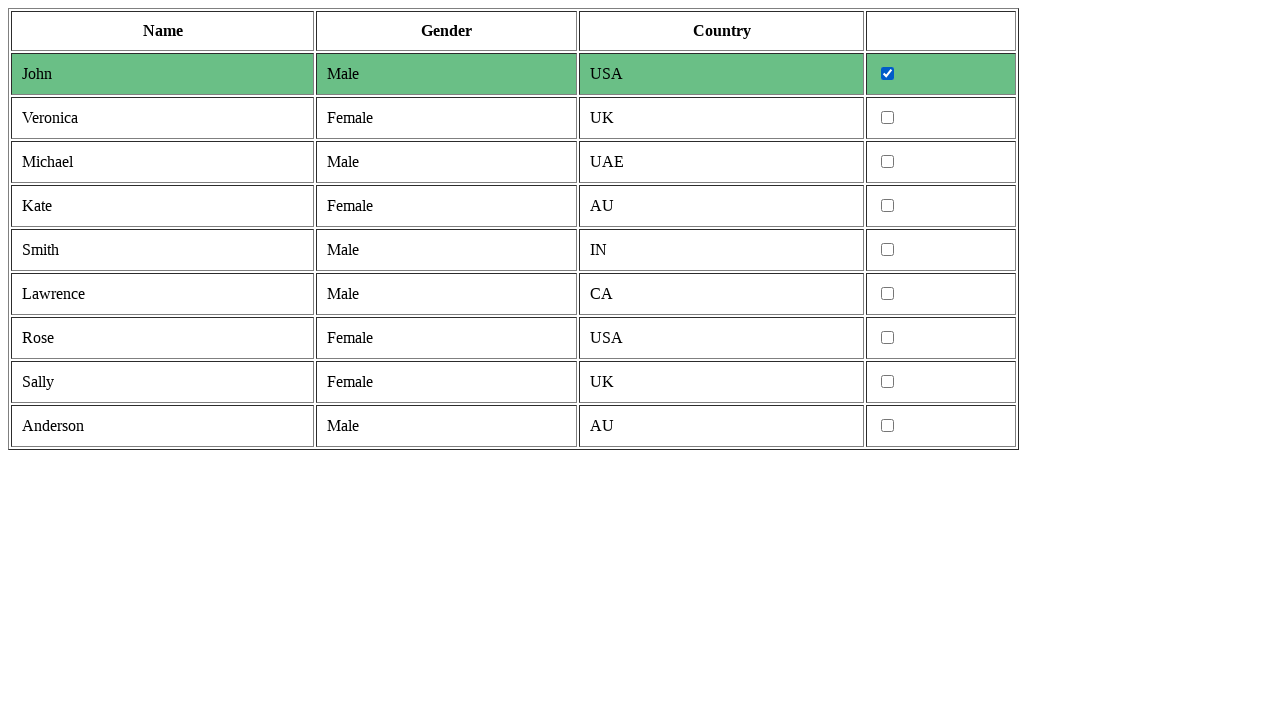

Retrieved cells from table row
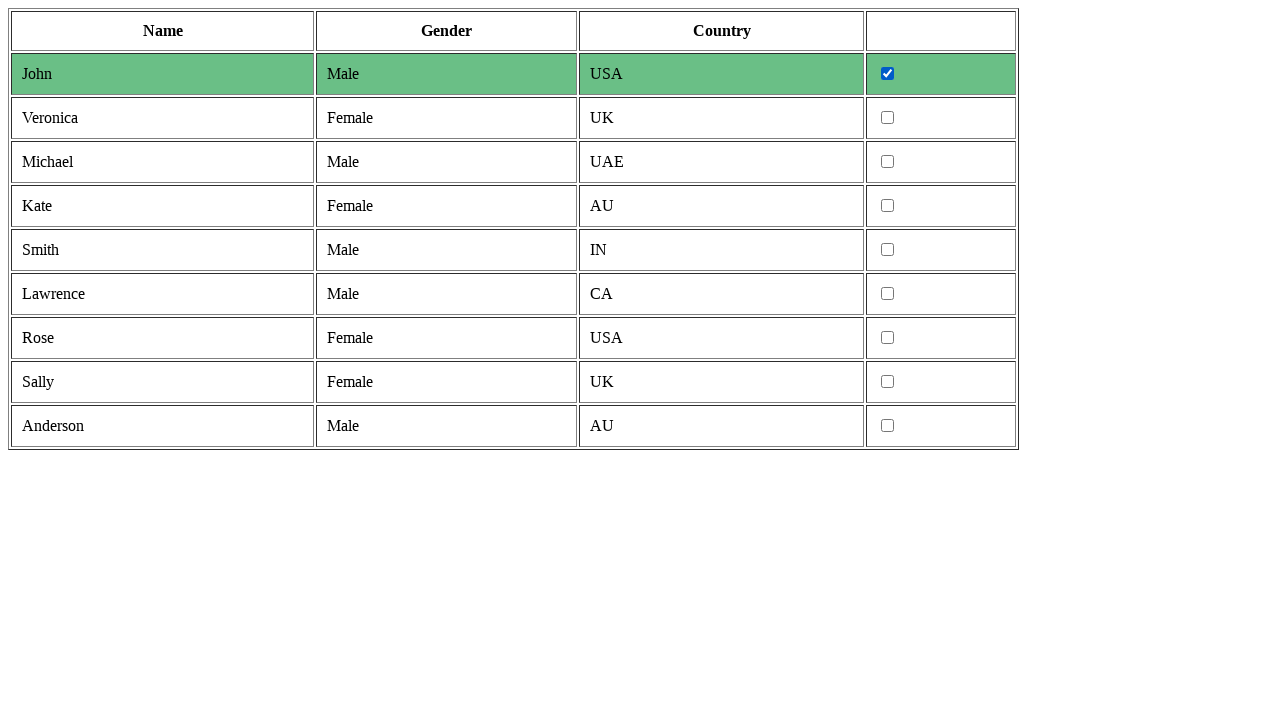

Extracted country text: 'usa'
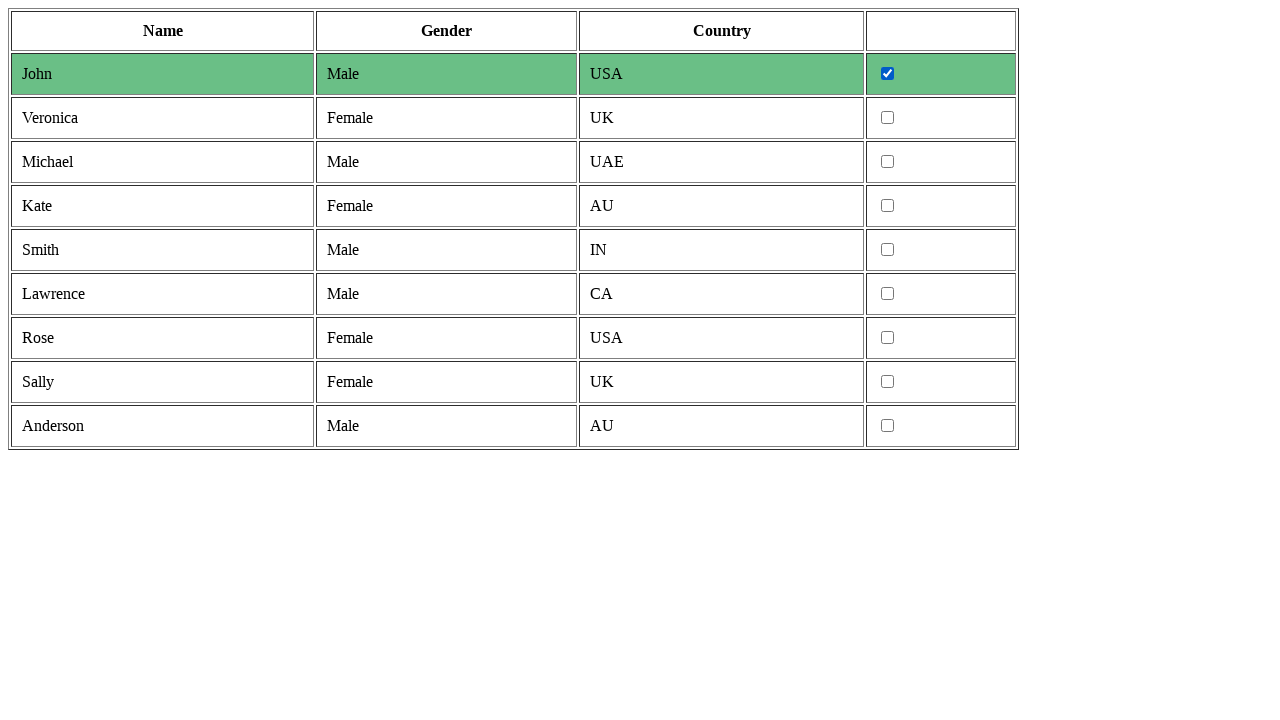

Clicked checkbox for USA row at (888, 338) on tr >> nth=7 >> td >> nth=3 >> input
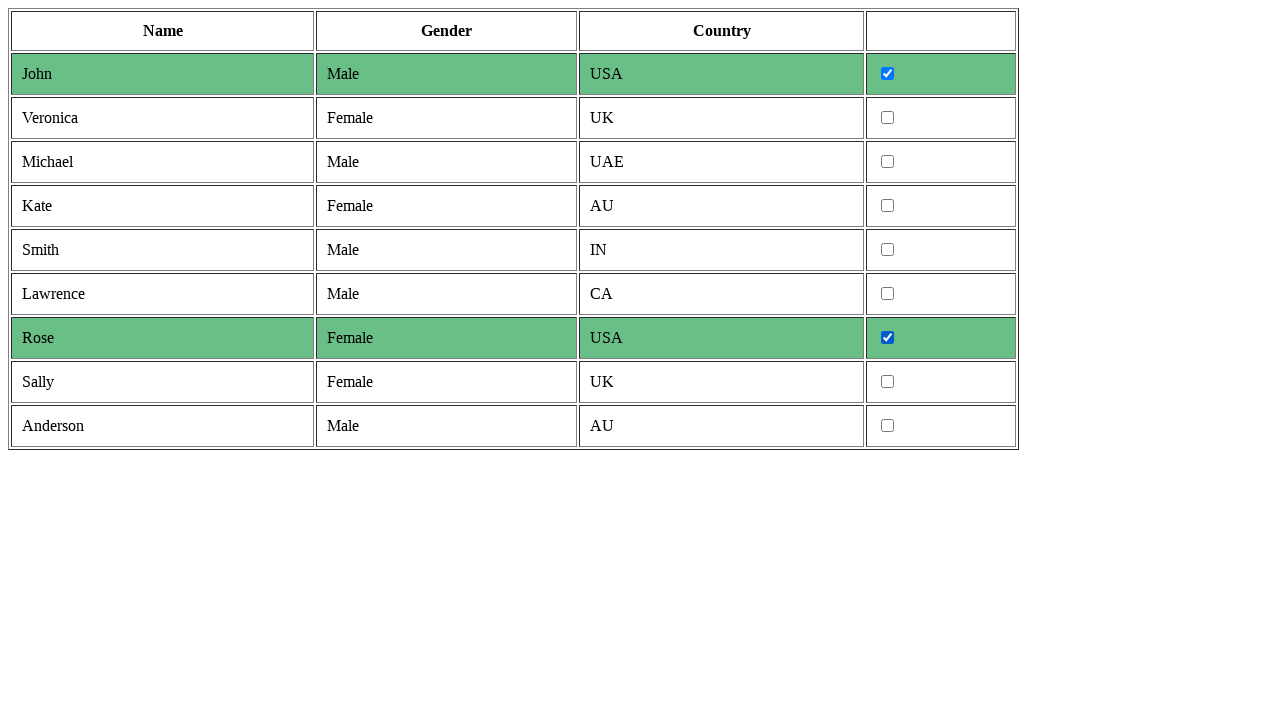

Retrieved cells from table row
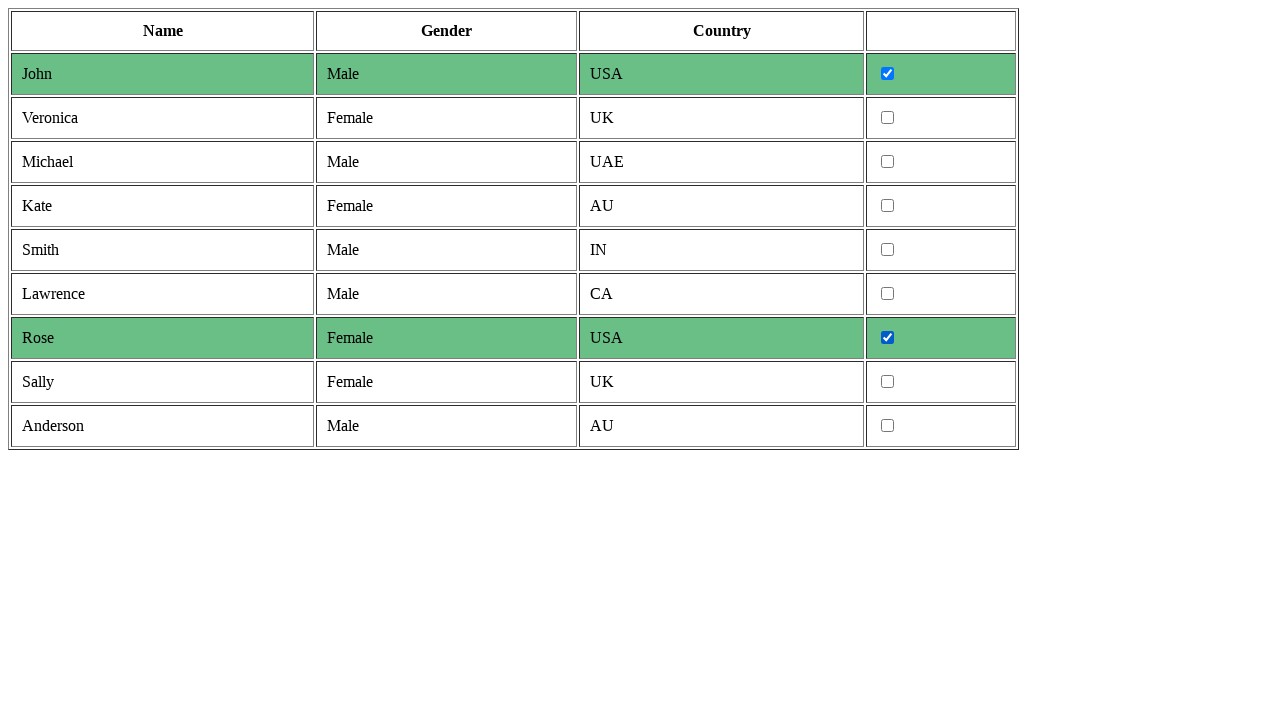

Extracted country text: 'uk'
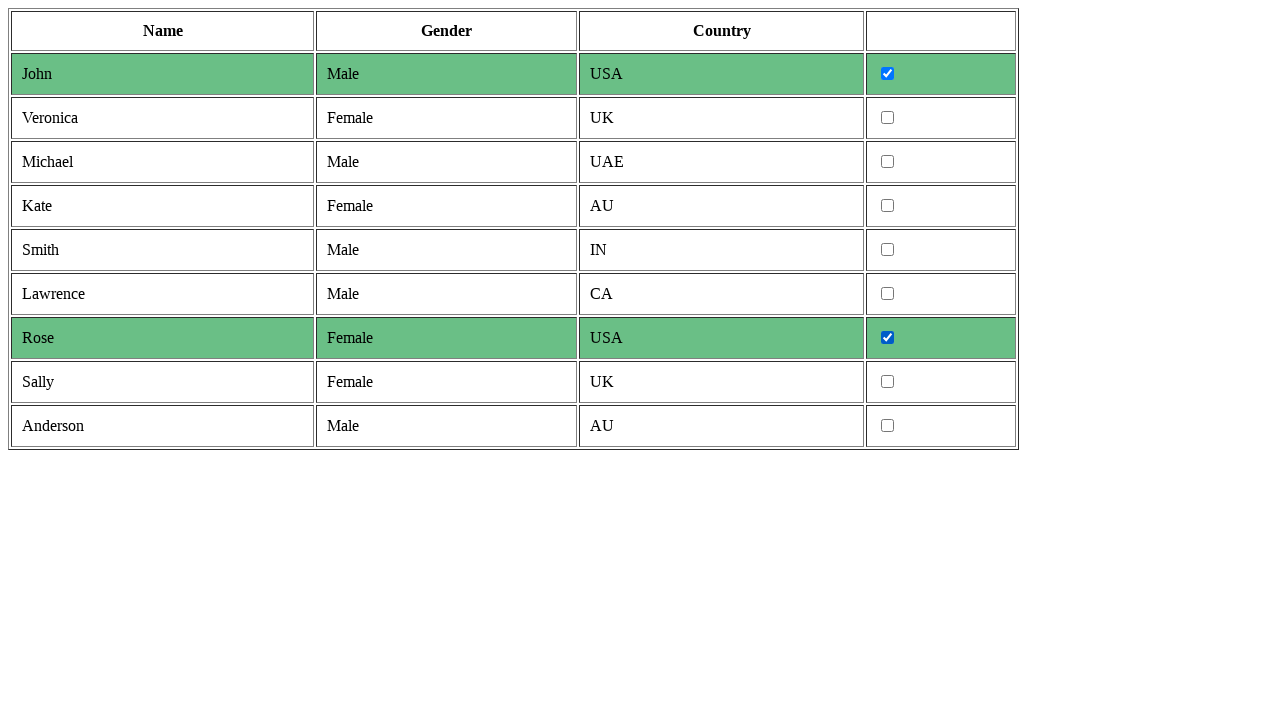

Retrieved cells from table row
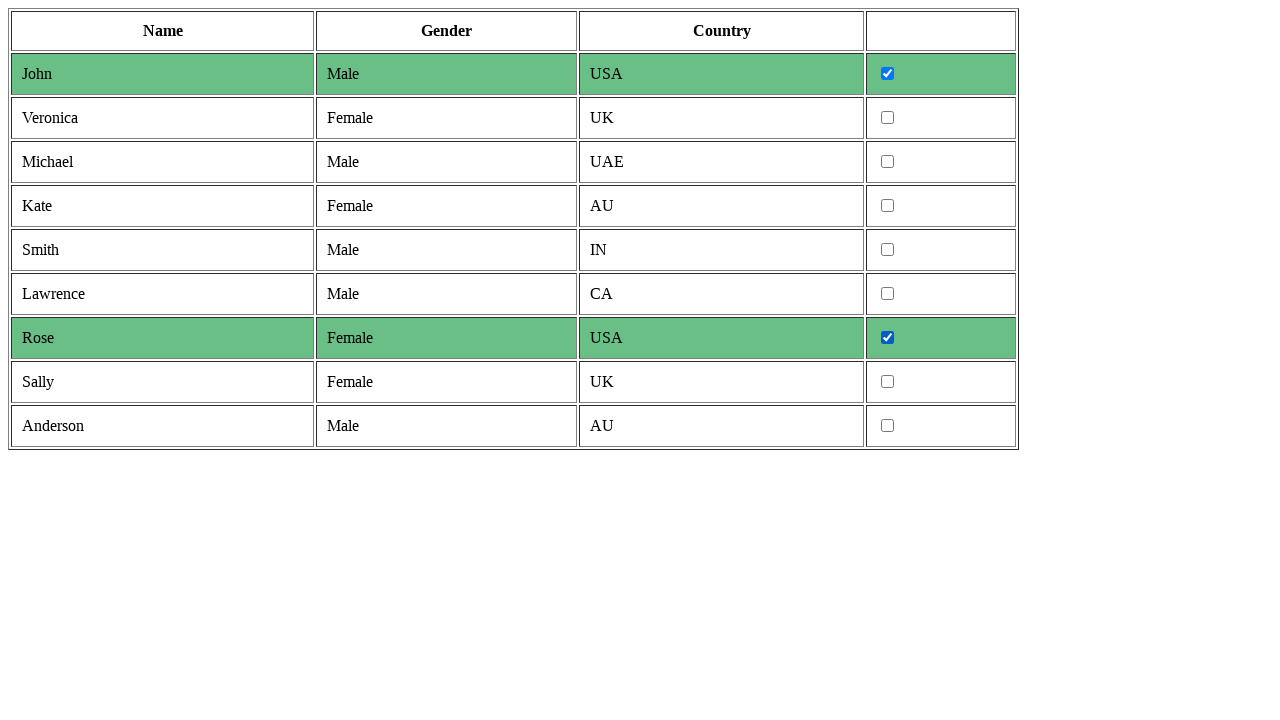

Extracted country text: 'au'
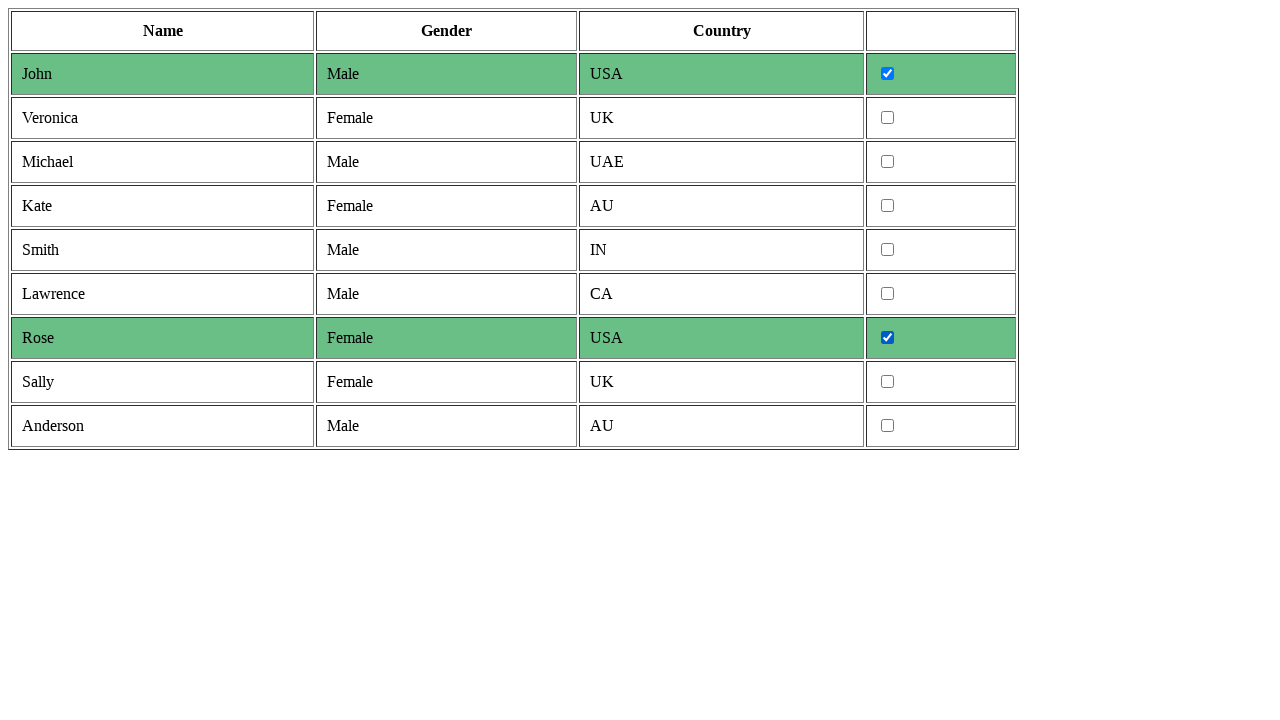

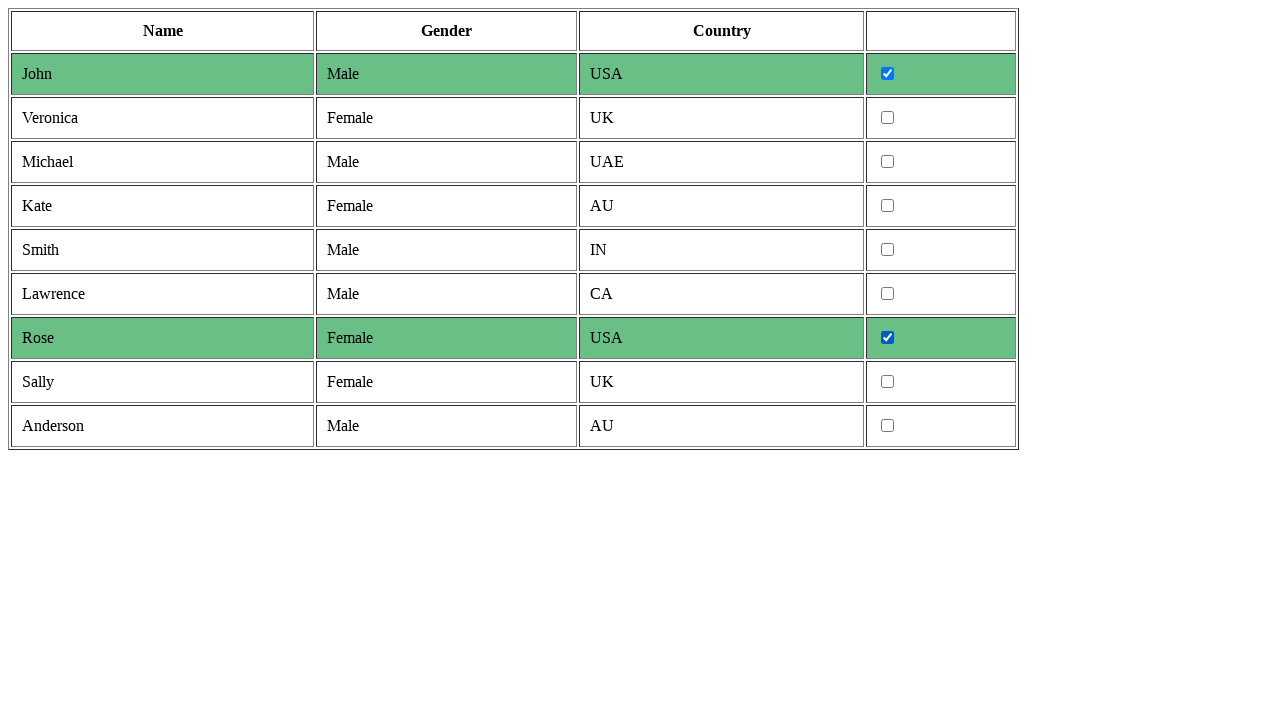